Tests that submitting a valid email displays a confirmation message thanking the user for subscribing

Starting URL: https://shimmering-hamster-bbee86.netlify.app/

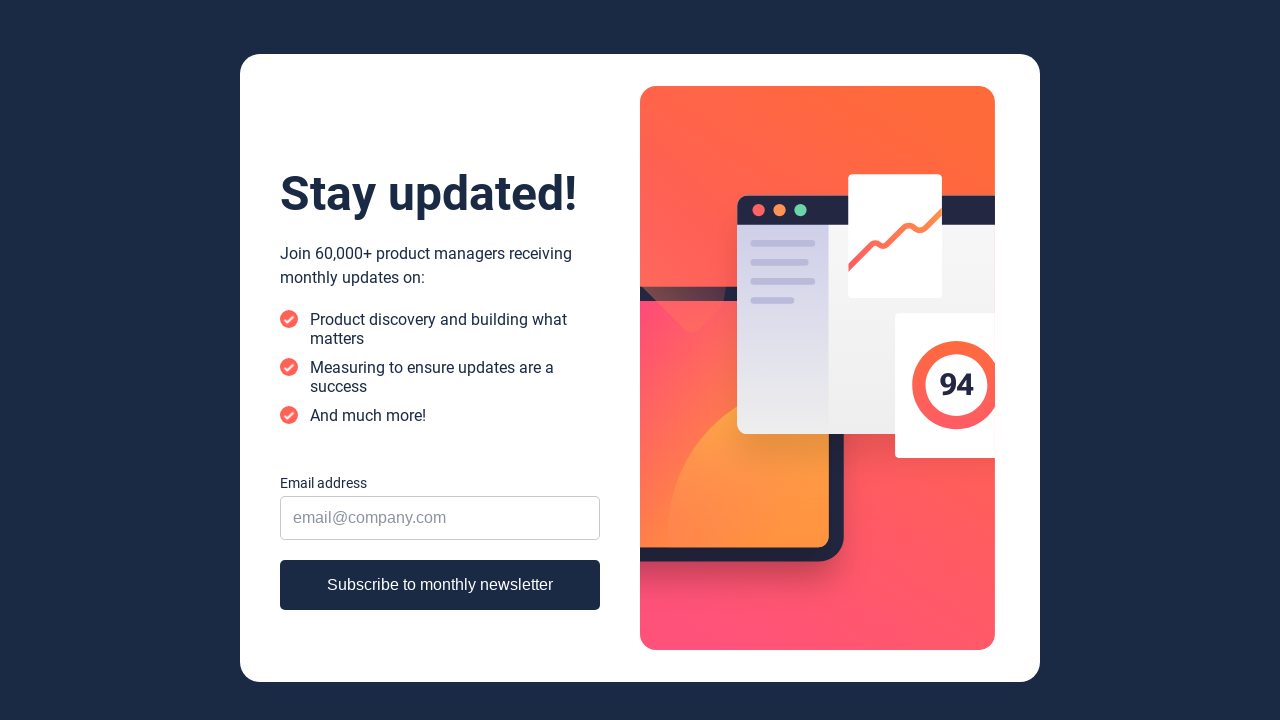

Navigated to email subscription page
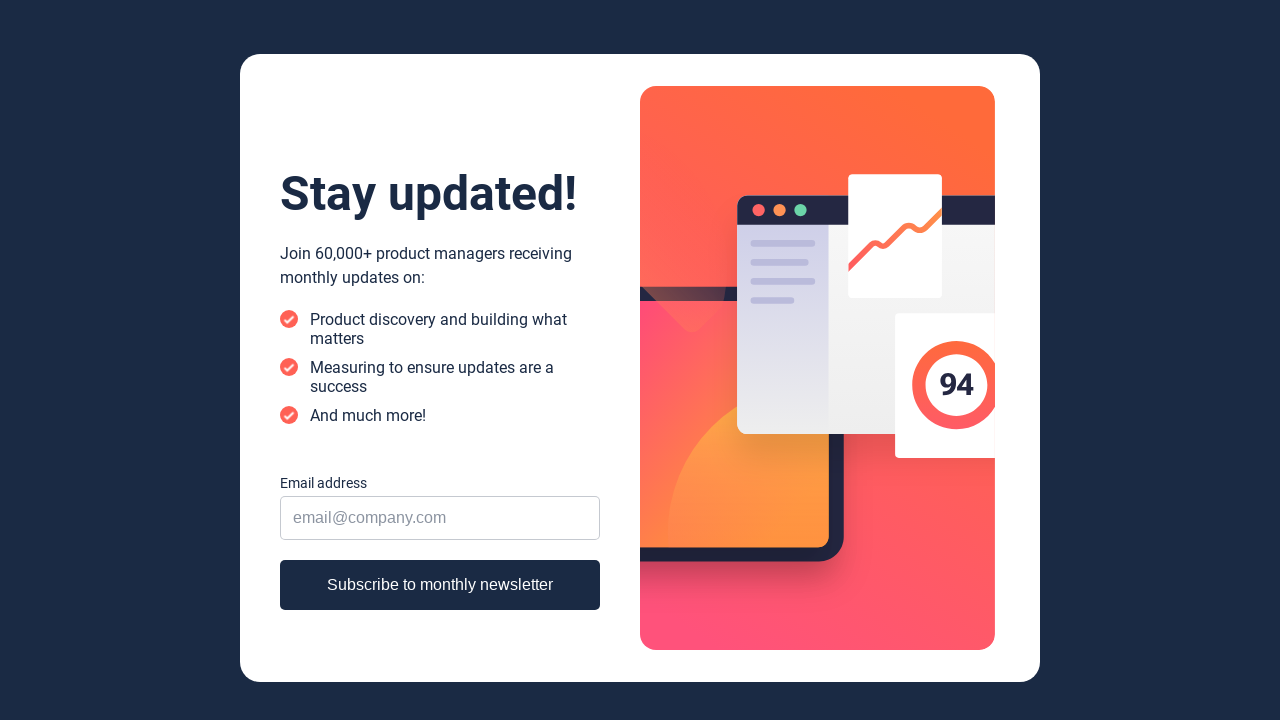

Filled email field with 'subscriber42@example.com' on input[type='email']
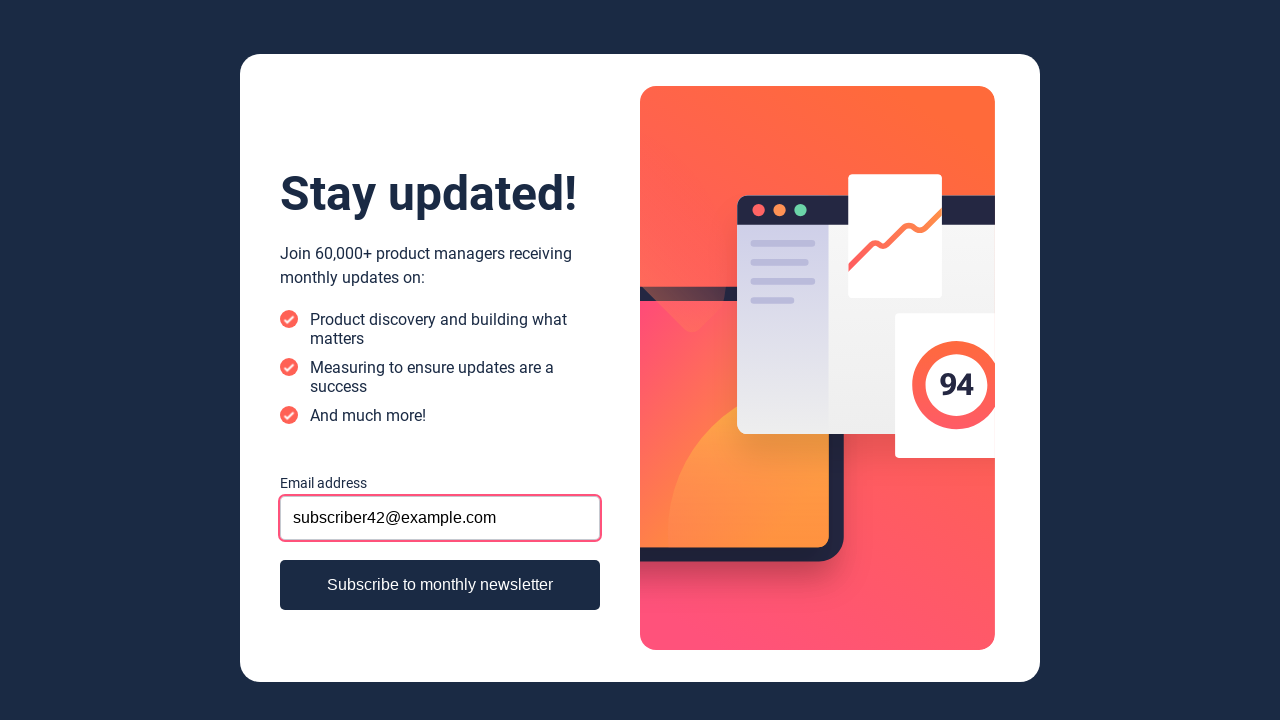

Clicked subscribe button at (440, 585) on button:has-text('Subscribe'), input[type='submit'], button[type='submit']
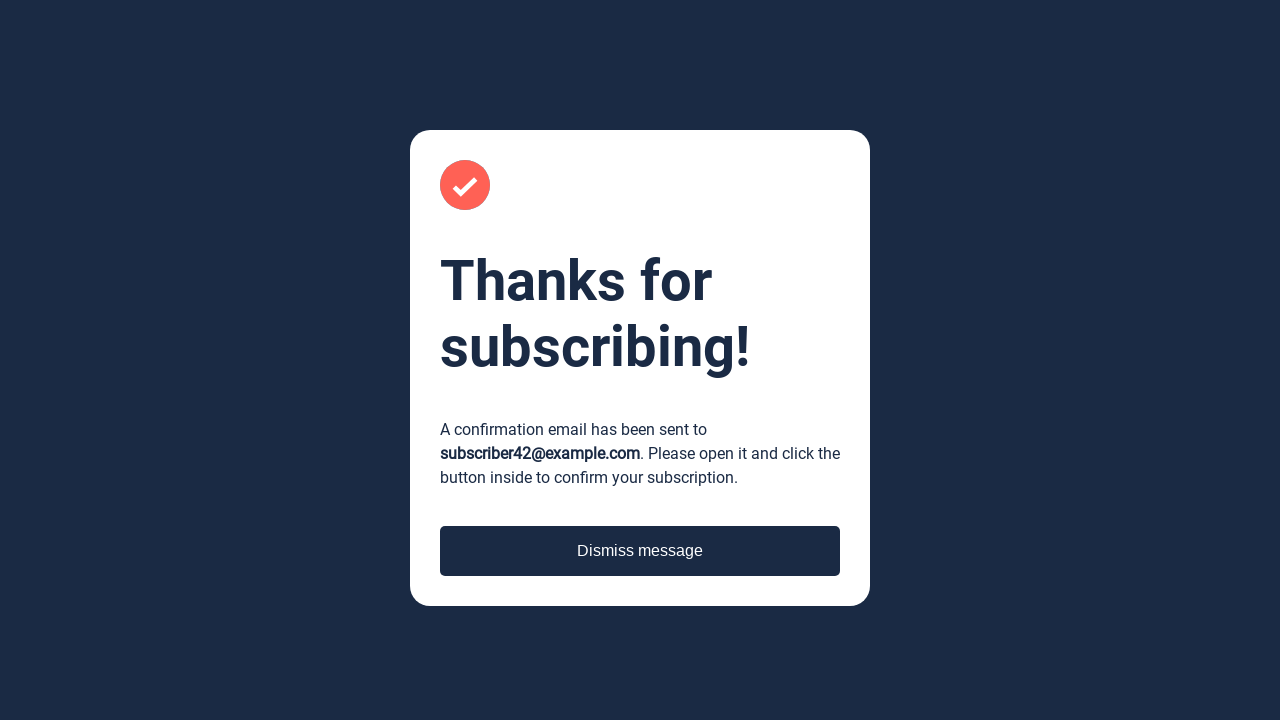

Confirmation message 'Thanks for subscribing!' appeared
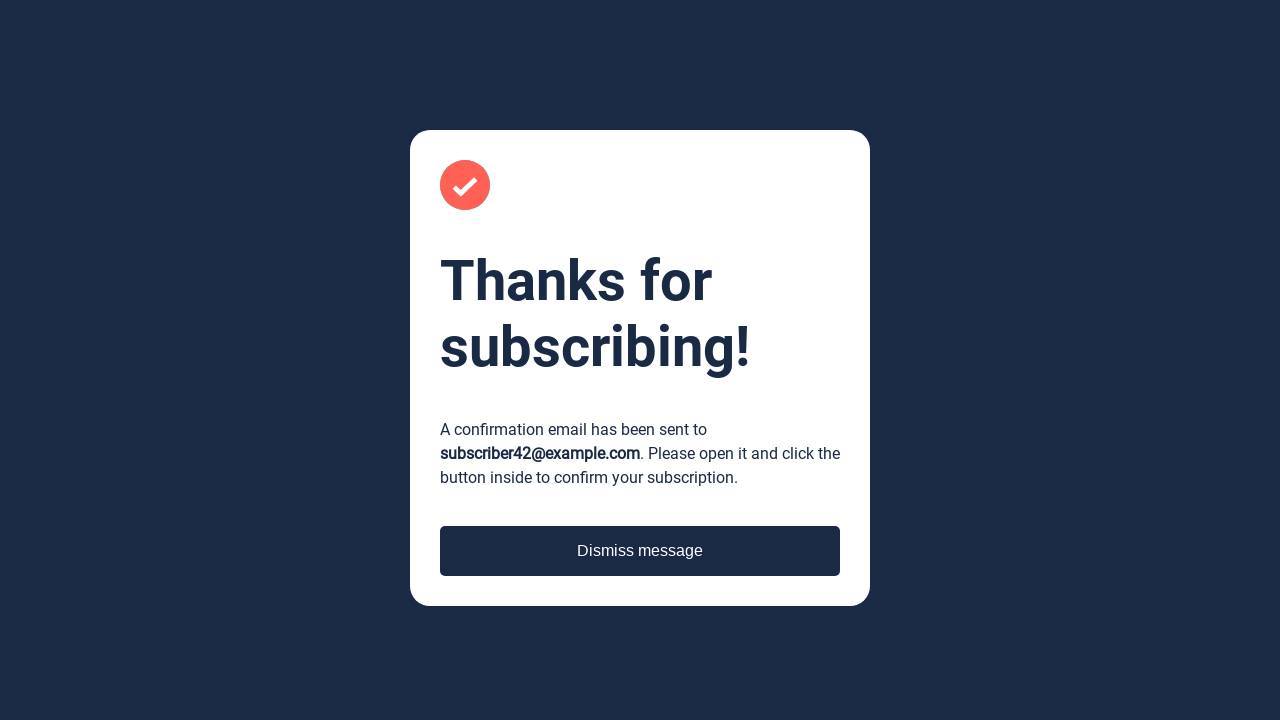

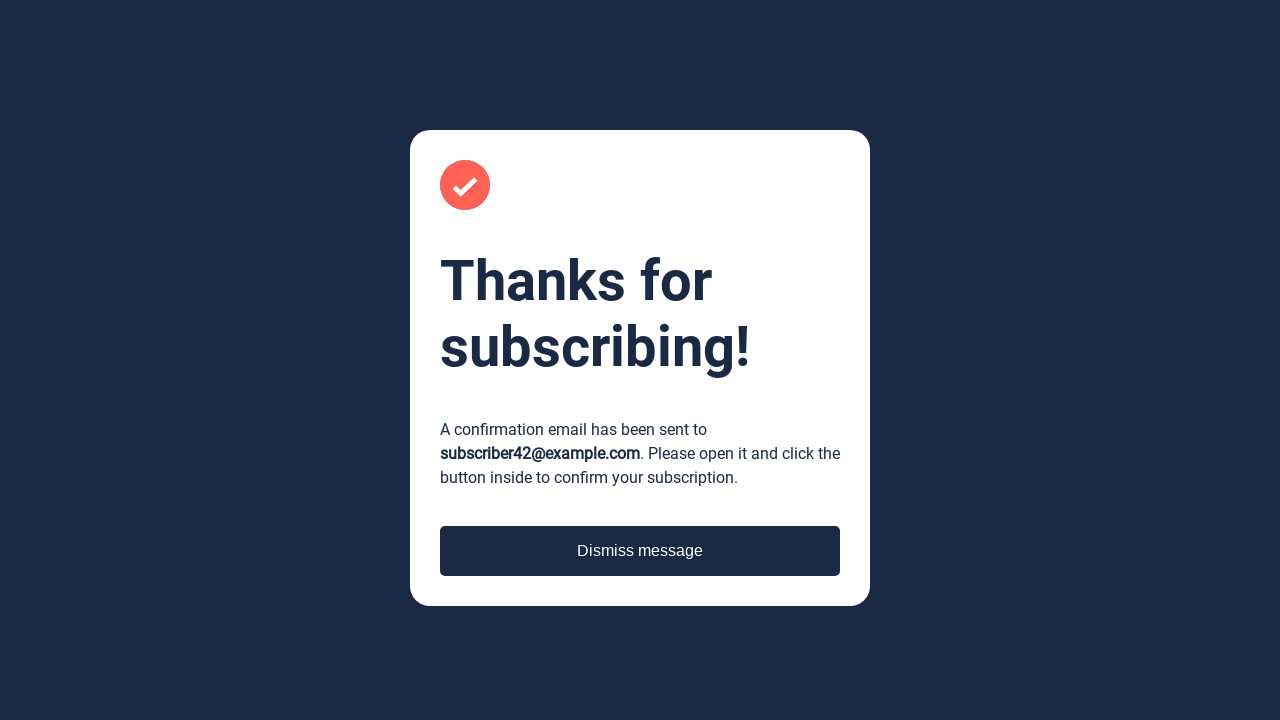